Tests various UI interactions on a practice automation page including showing/hiding elements, handling dialogs, hovering over elements, and interacting with content inside an iframe

Starting URL: https://rahulshettyacademy.com/AutomationPractice/

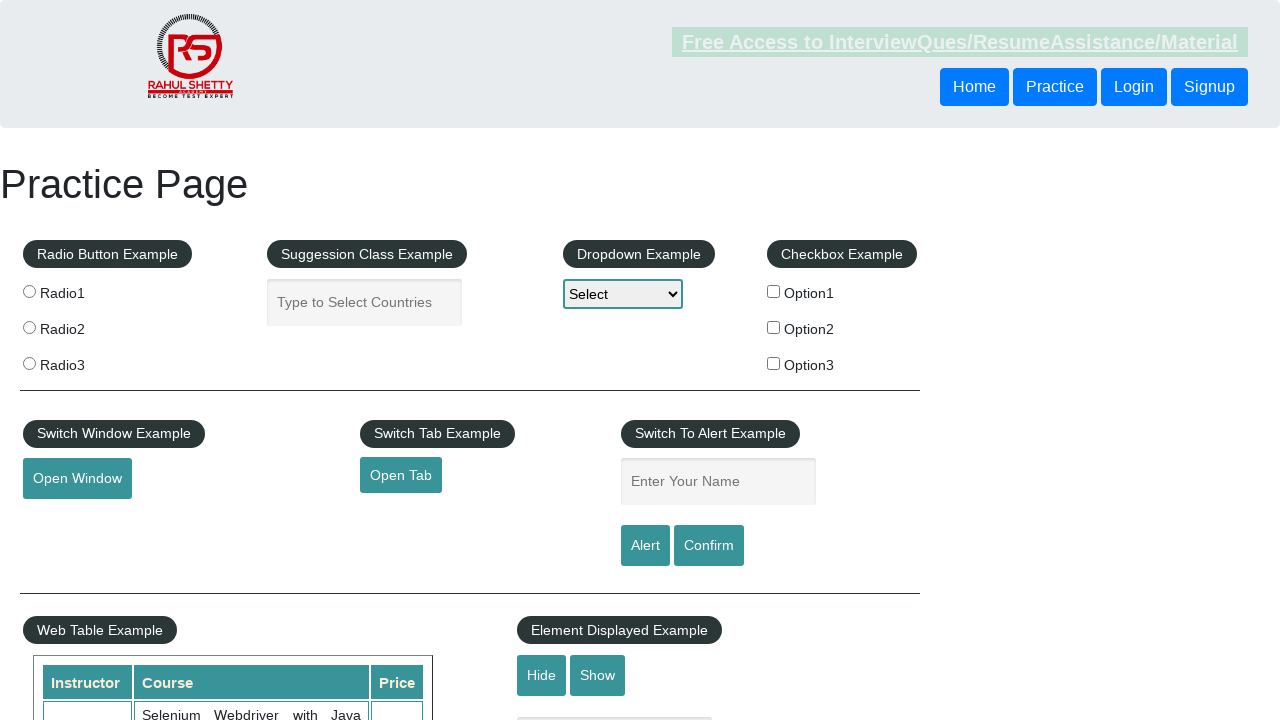

Verified that displayed-text element is visible initially
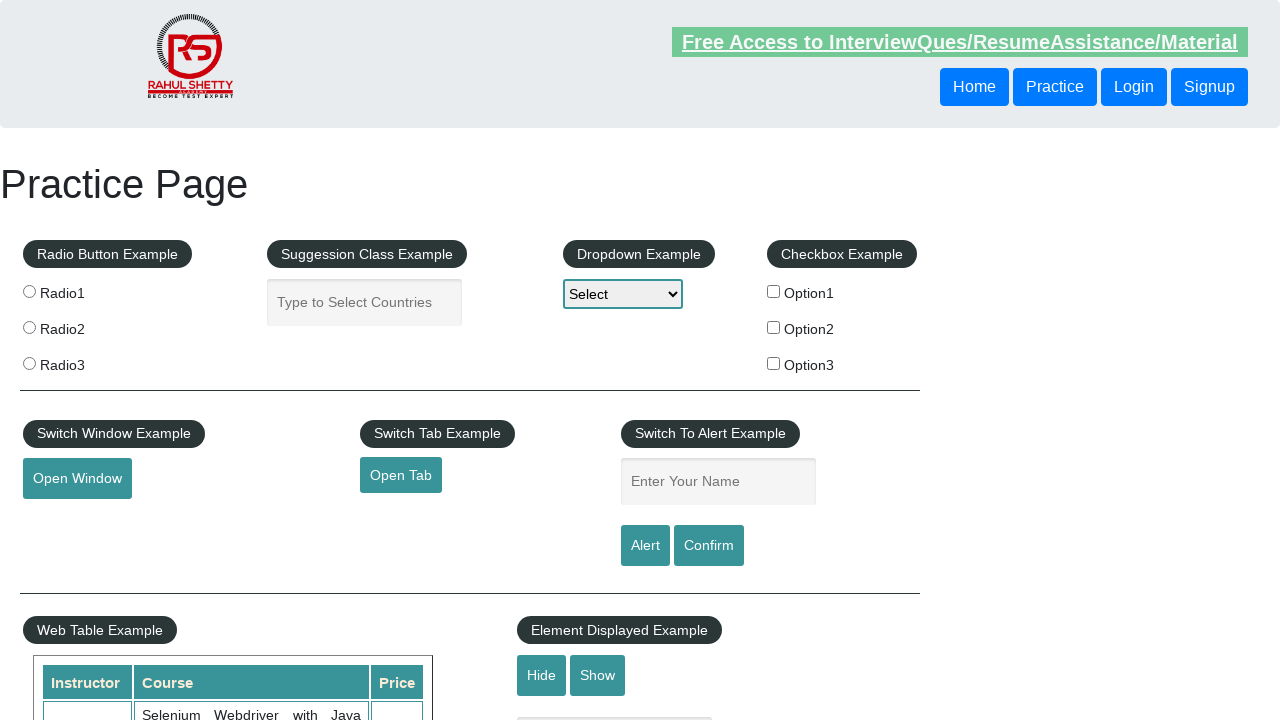

Clicked hide button to hide the text element at (542, 675) on #hide-textbox
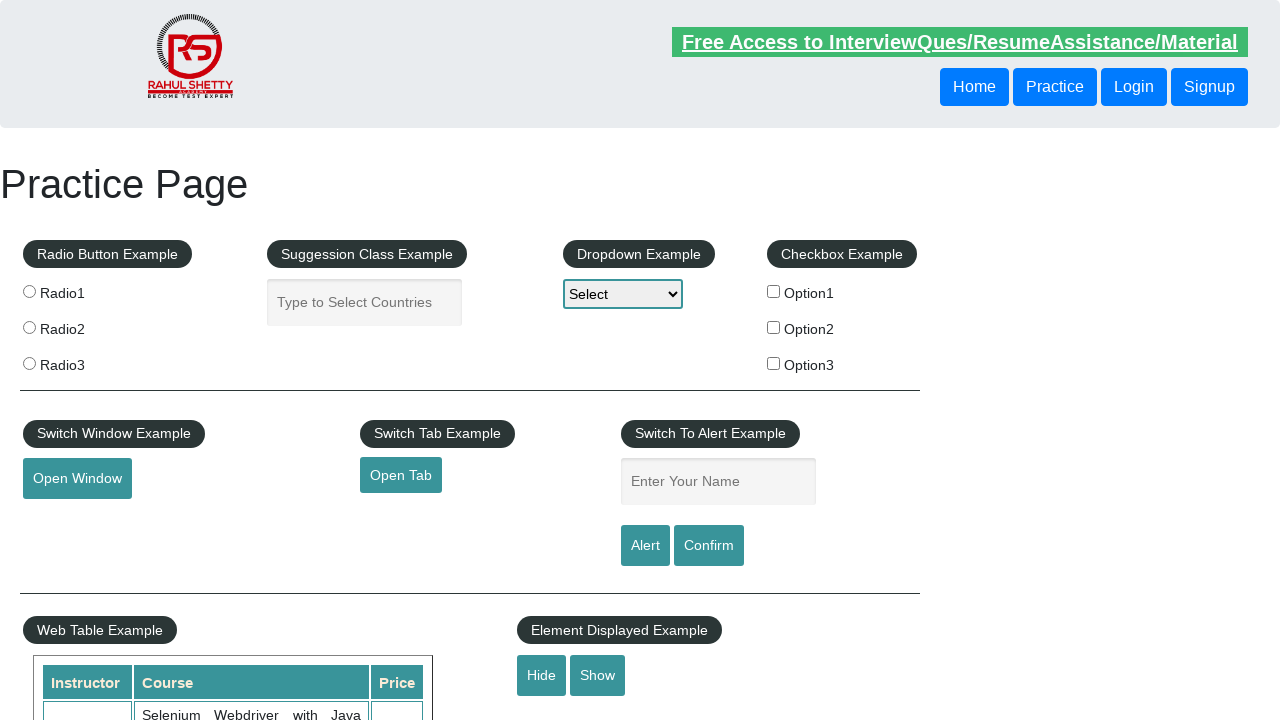

Verified that displayed-text element is now hidden
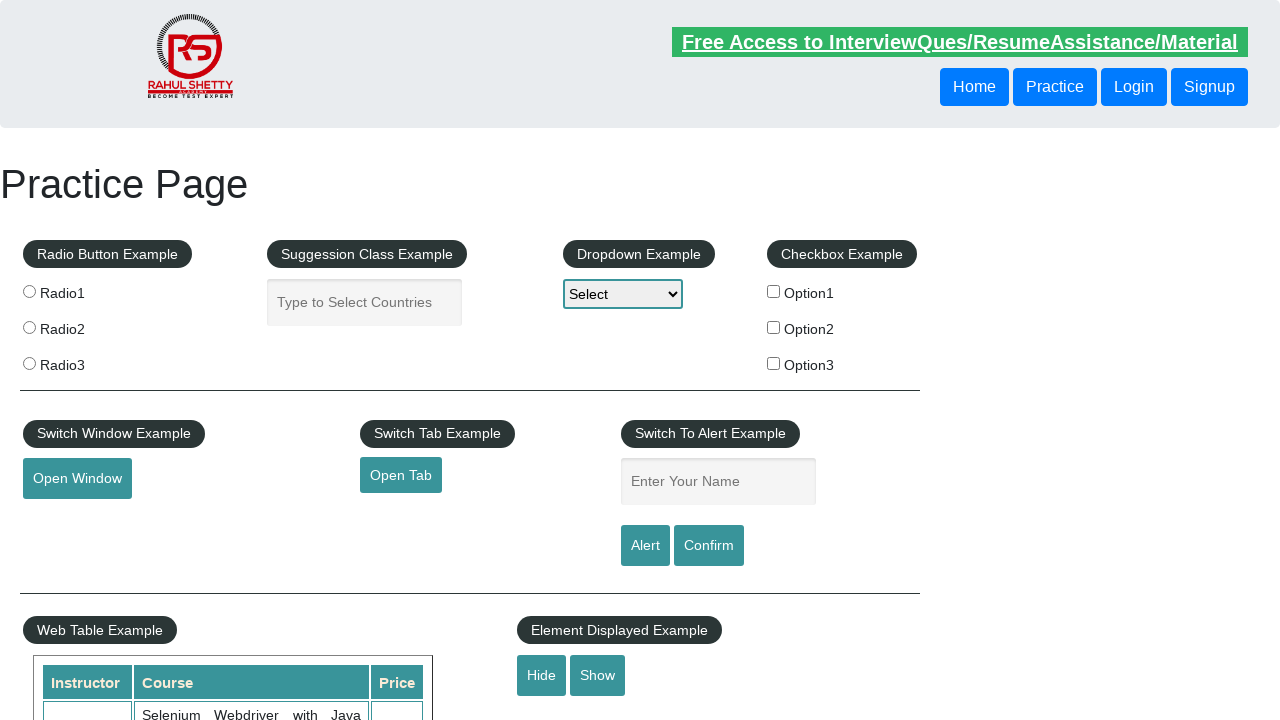

Clicked show button to display the text element at (598, 675) on #show-textbox
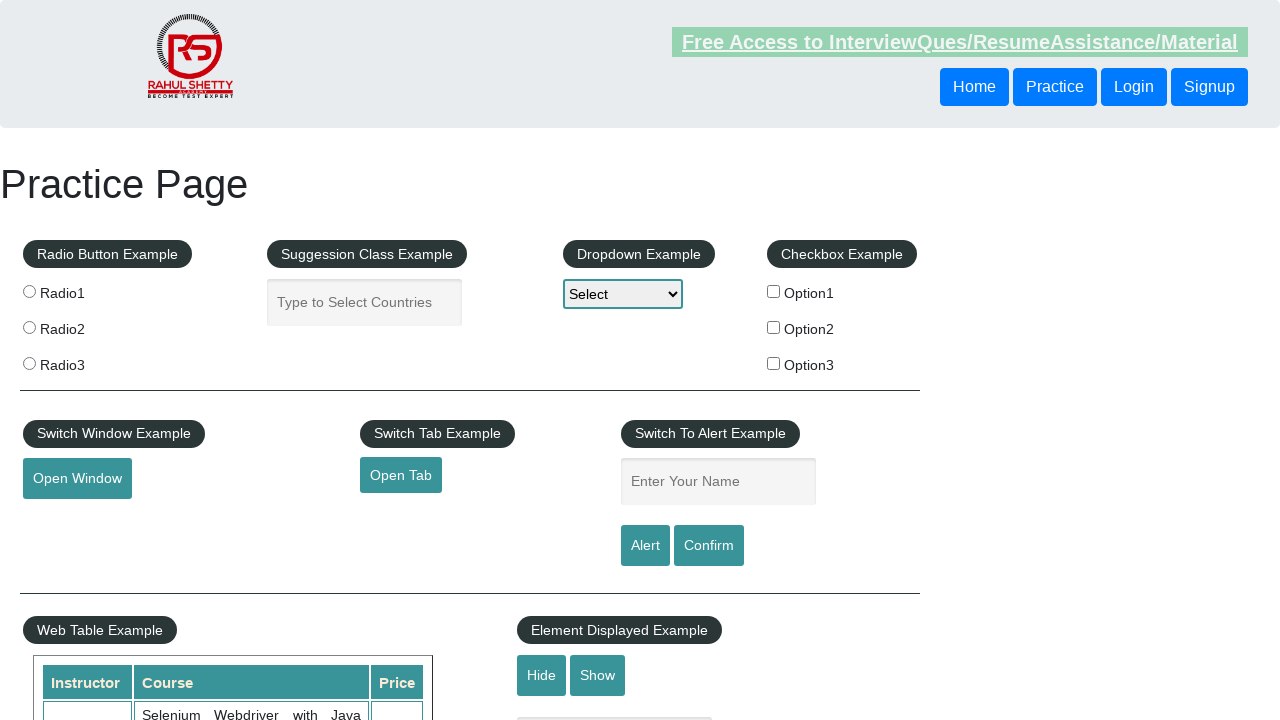

Verified that displayed-text element is visible again
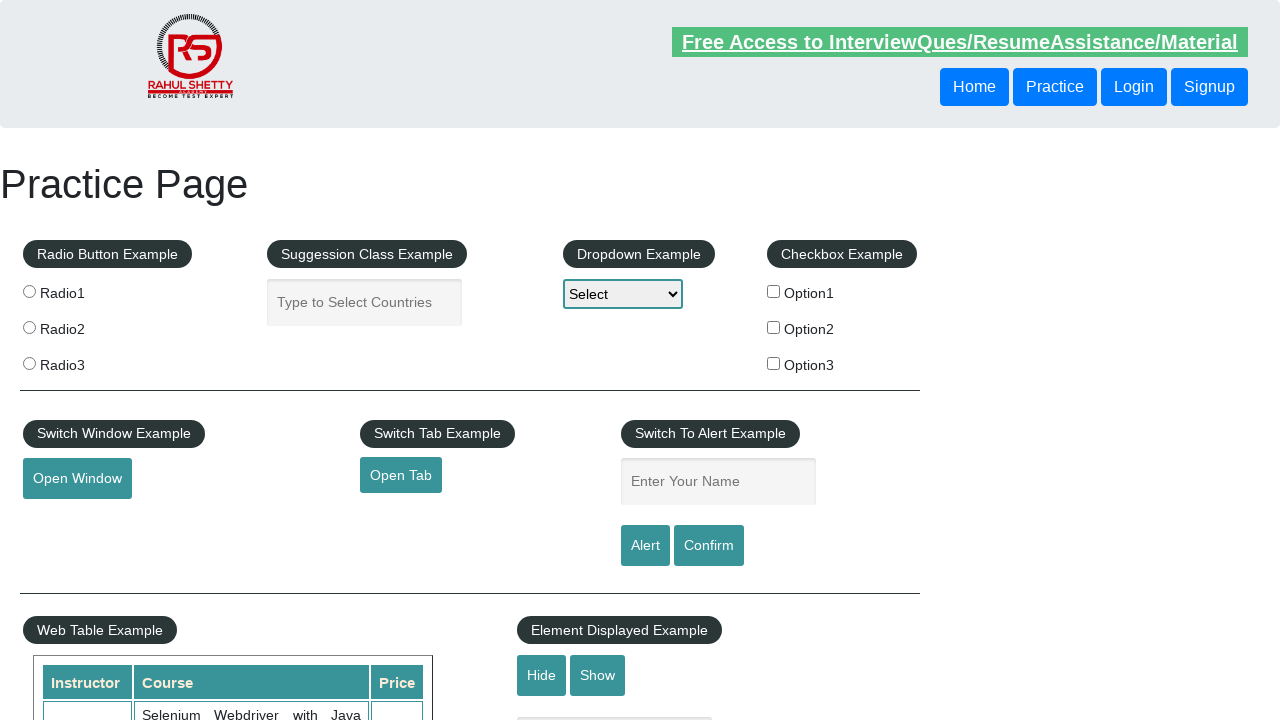

Set up dialog handler to automatically accept dialogs
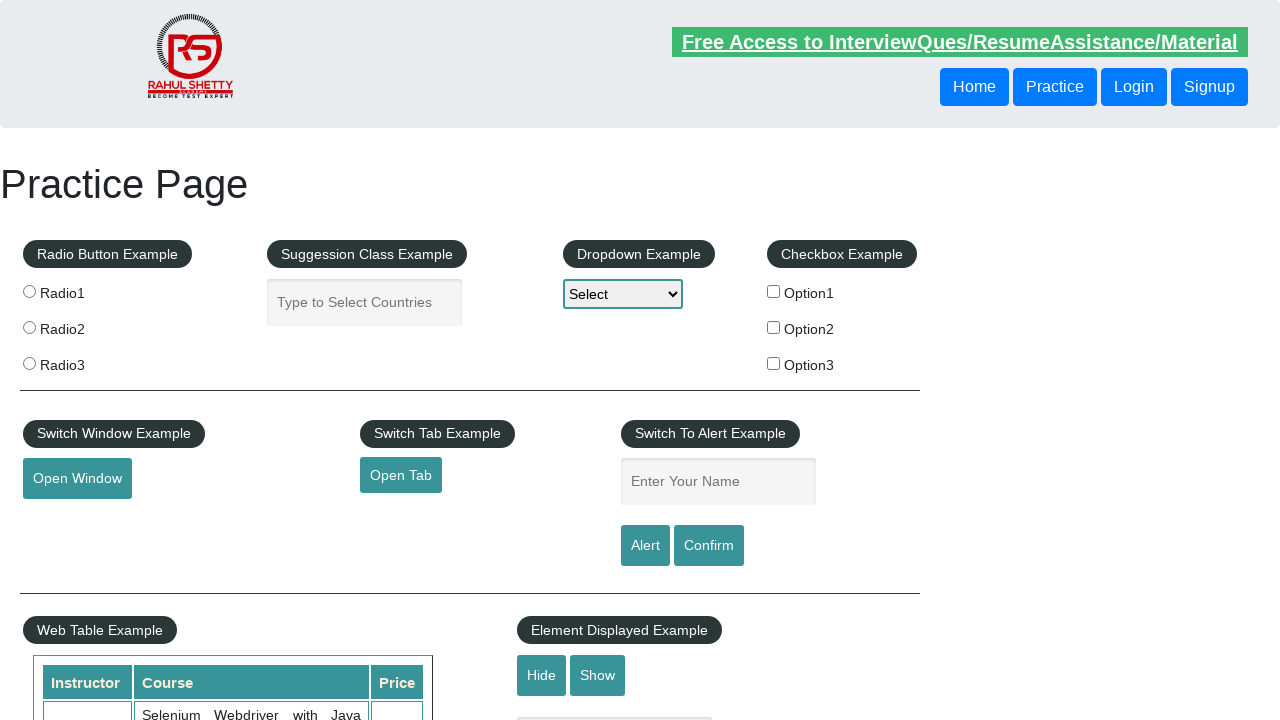

Clicked confirm button which triggered a dialog at (709, 546) on #confirmbtn
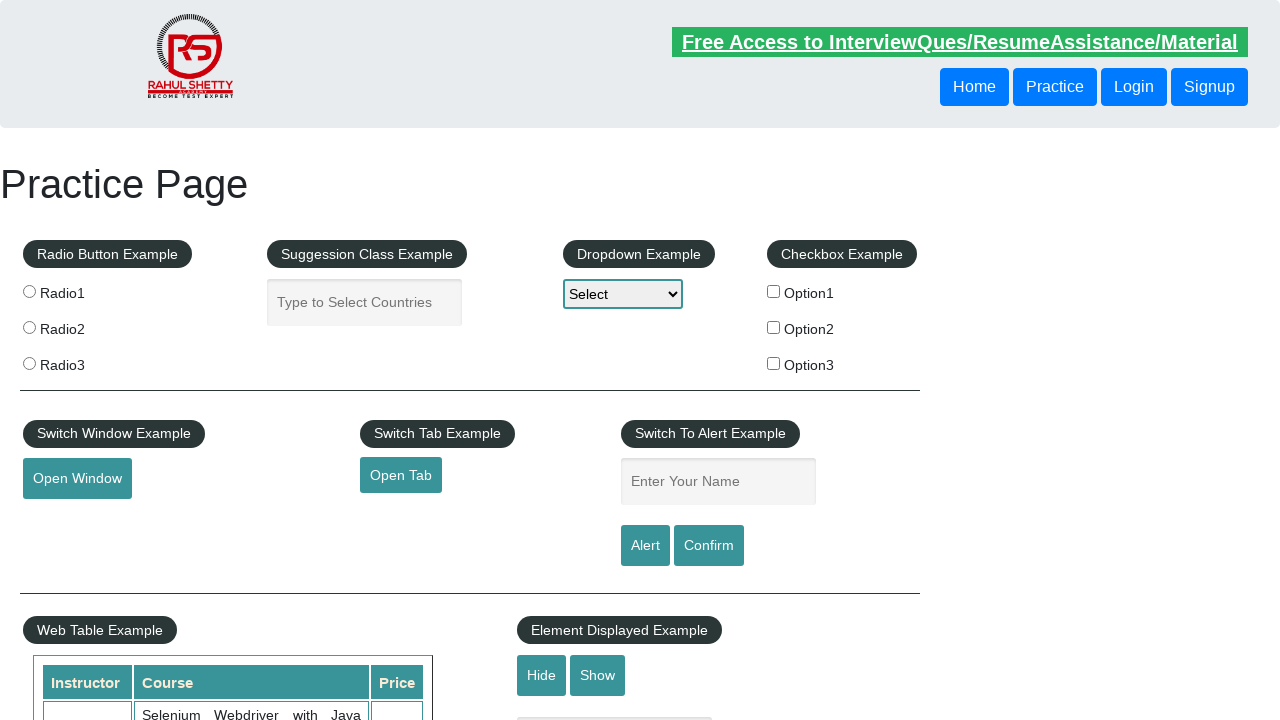

Hovered over the mousehover element at (83, 361) on #mousehover
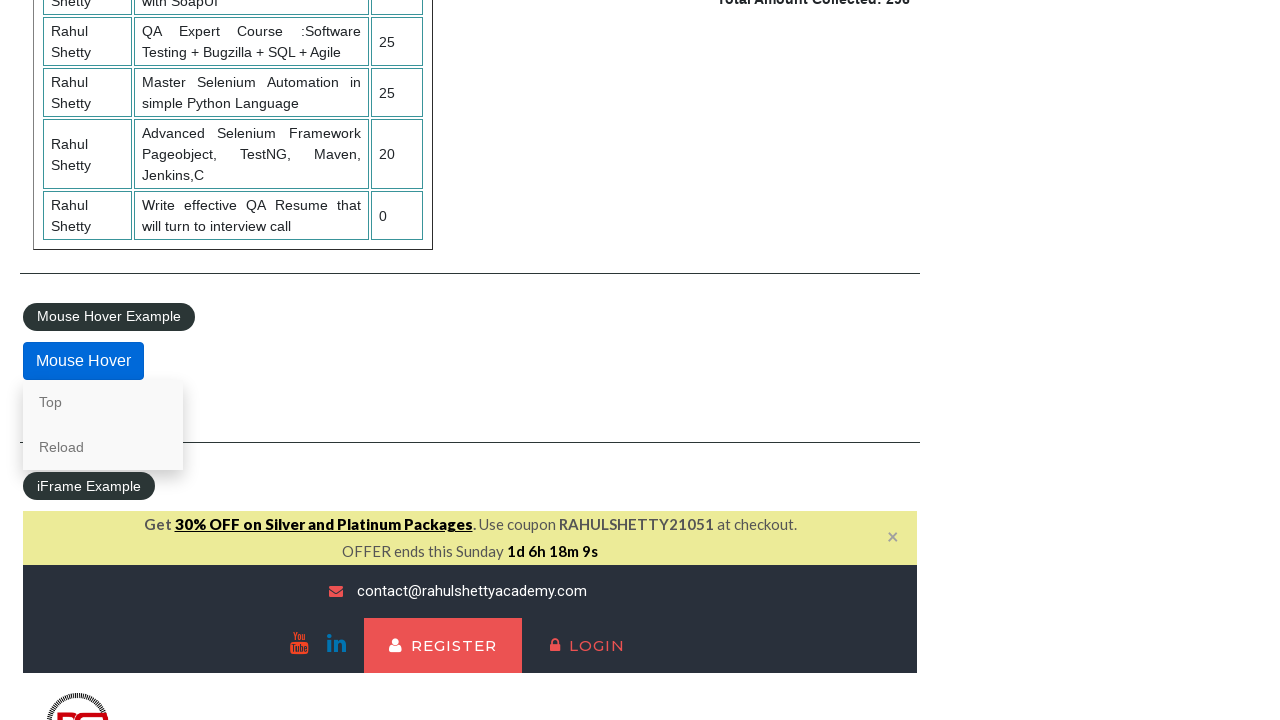

Located the courses-iframe for interaction
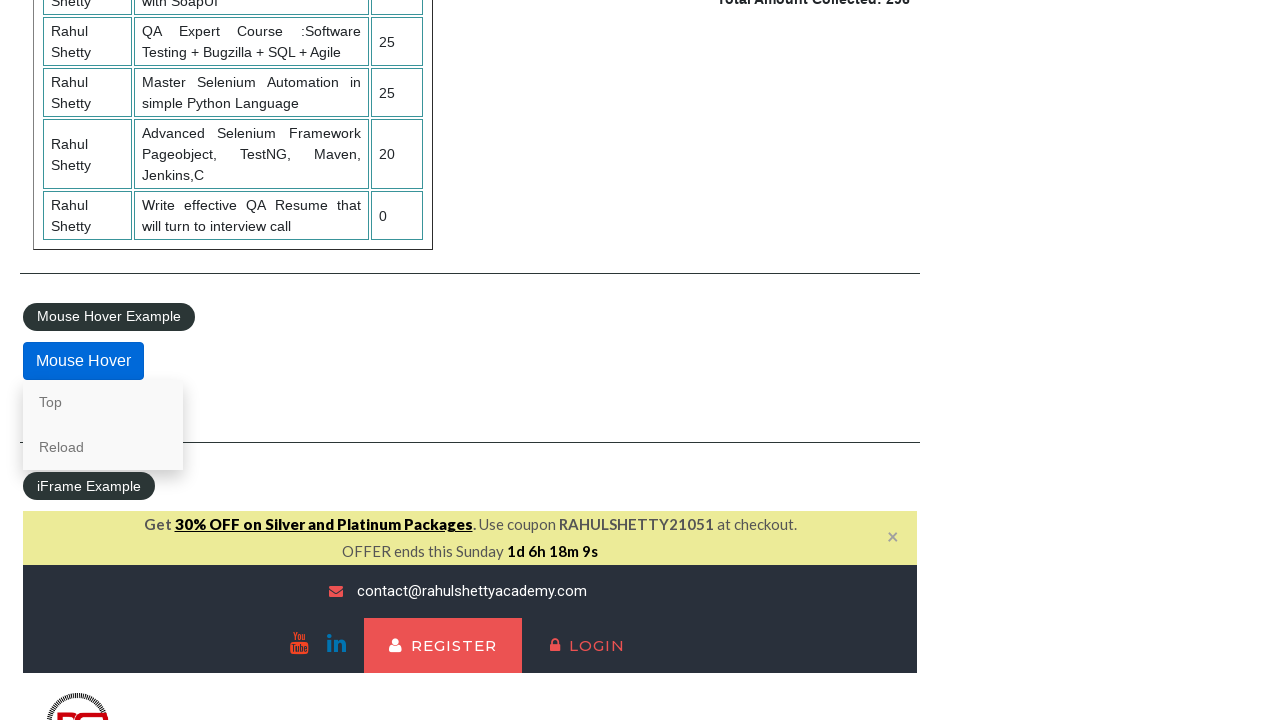

Clicked on the lifetime access link inside the iframe at (307, 360) on #courses-iframe >> internal:control=enter-frame >> li a[href*="lifetime-access"]
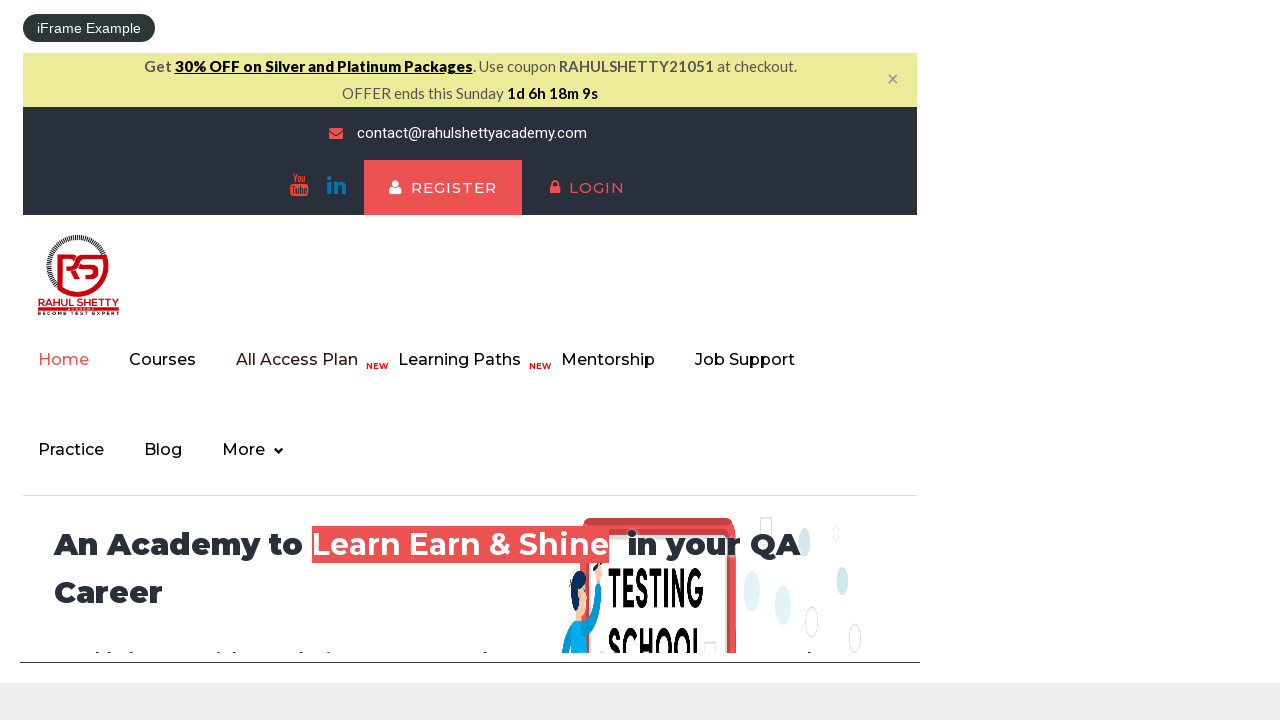

Waited for and verified that the h2 text content is visible inside the iframe
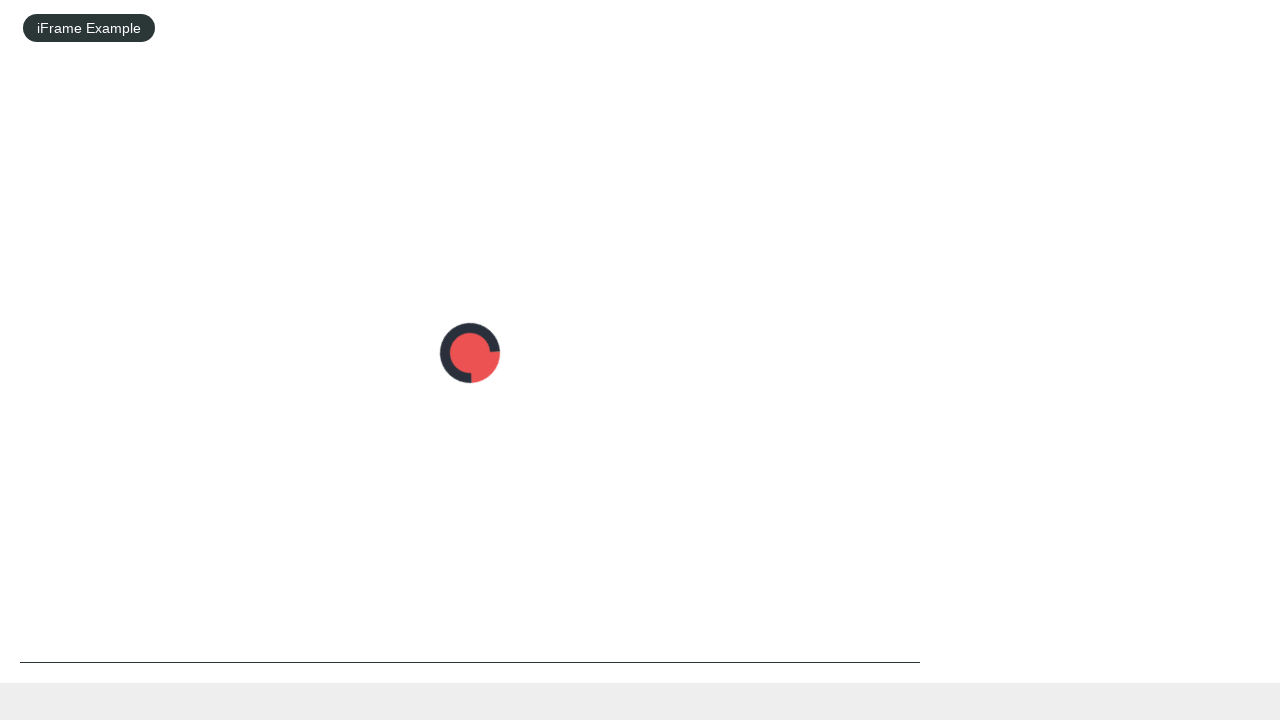

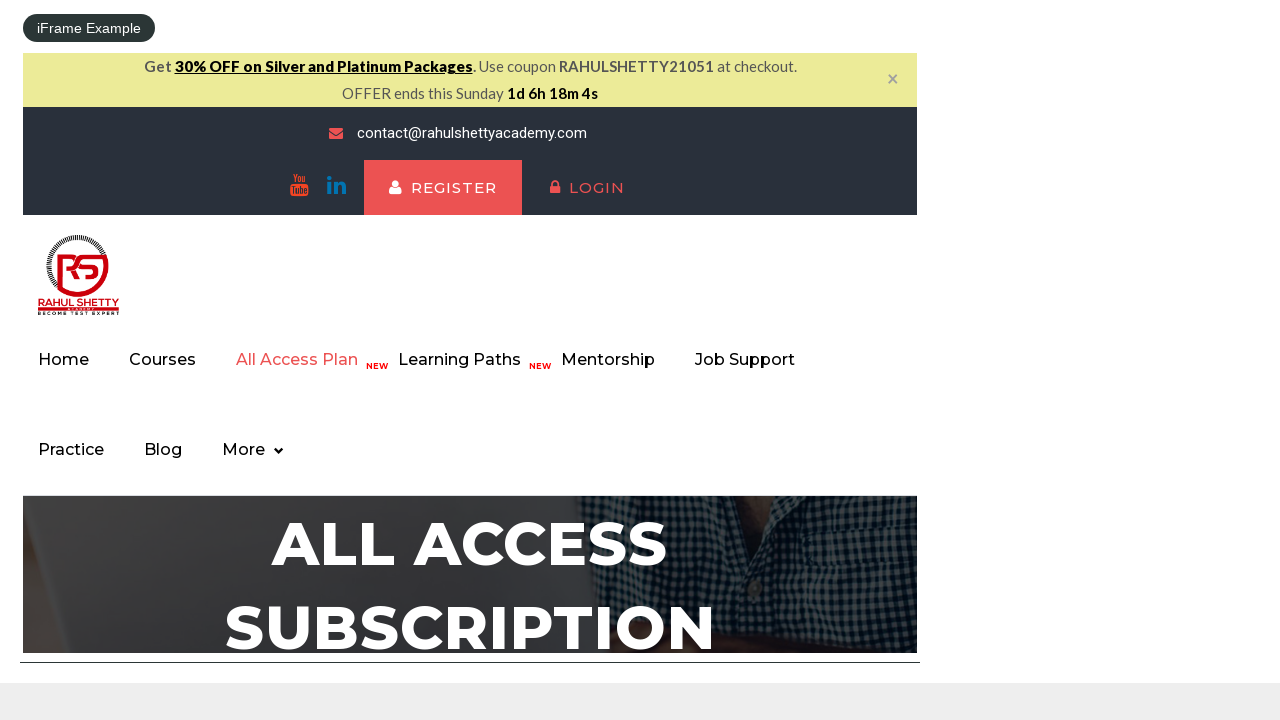